Tests drag and drop functionality by dragging an element first to one drop zone, then to another drop zone

Starting URL: https://v1.training-support.net/selenium/drag-drop

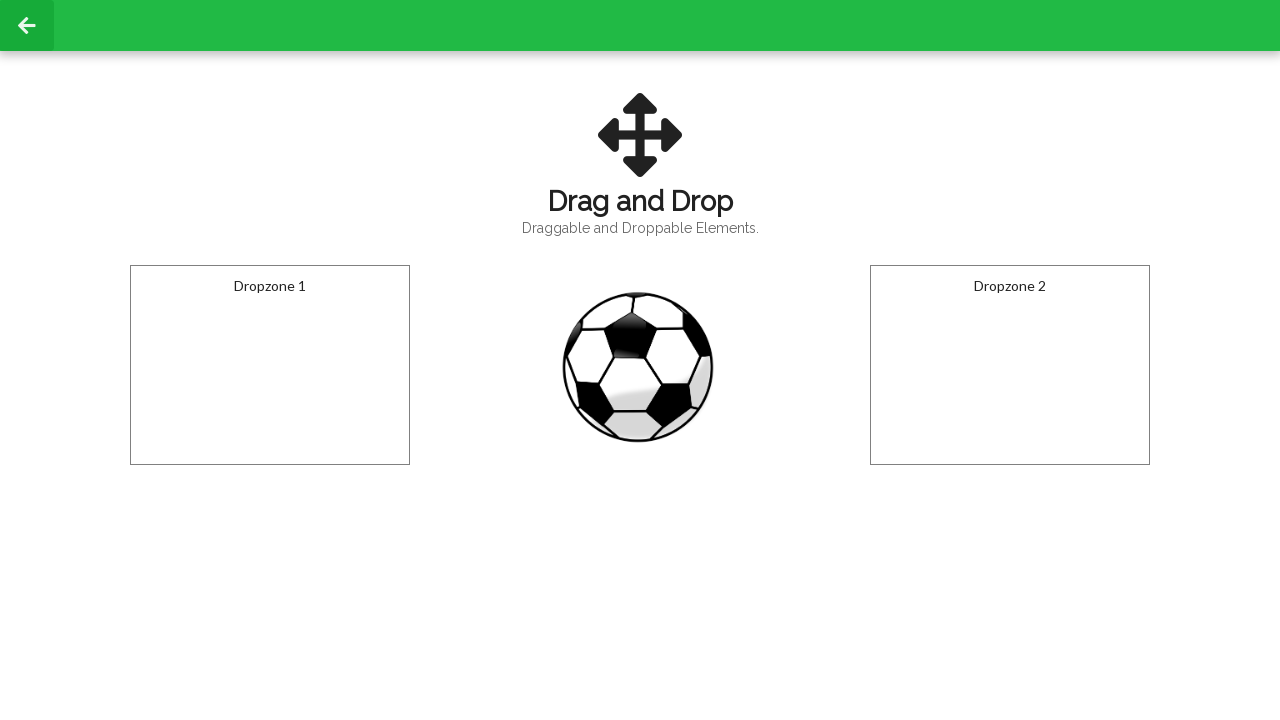

Located the draggable ball element
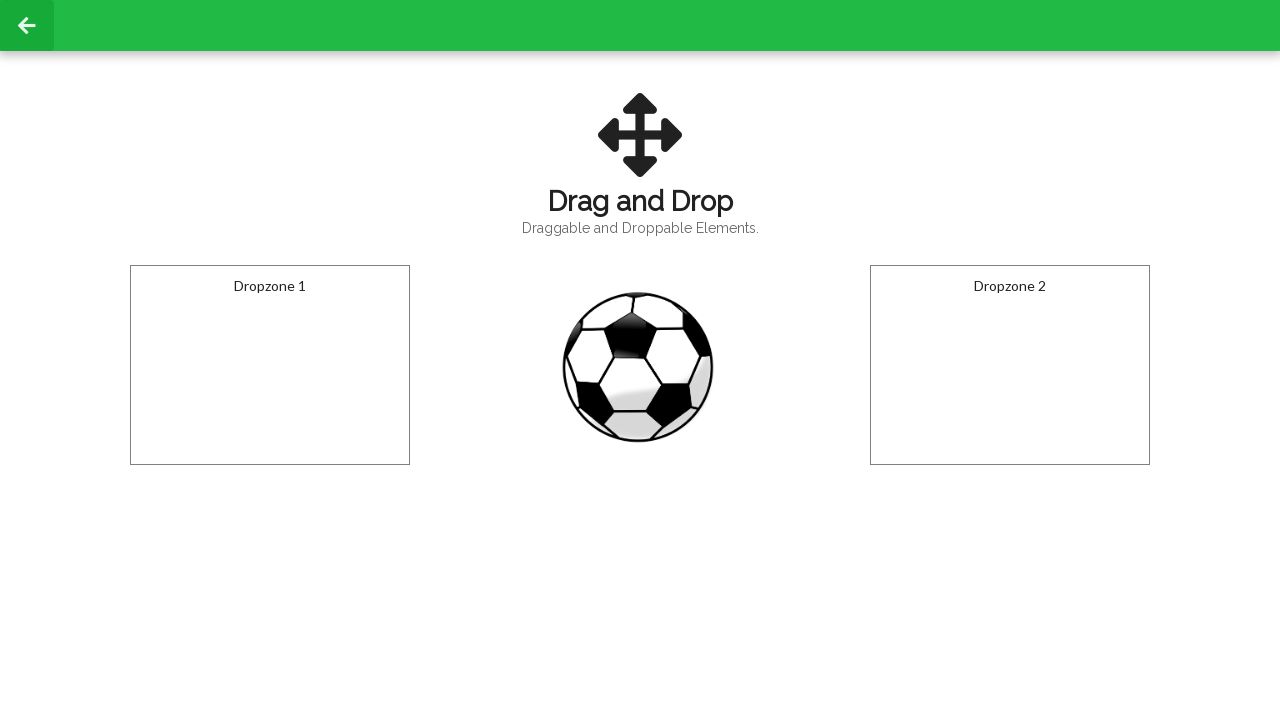

Located the first drop zone (left box)
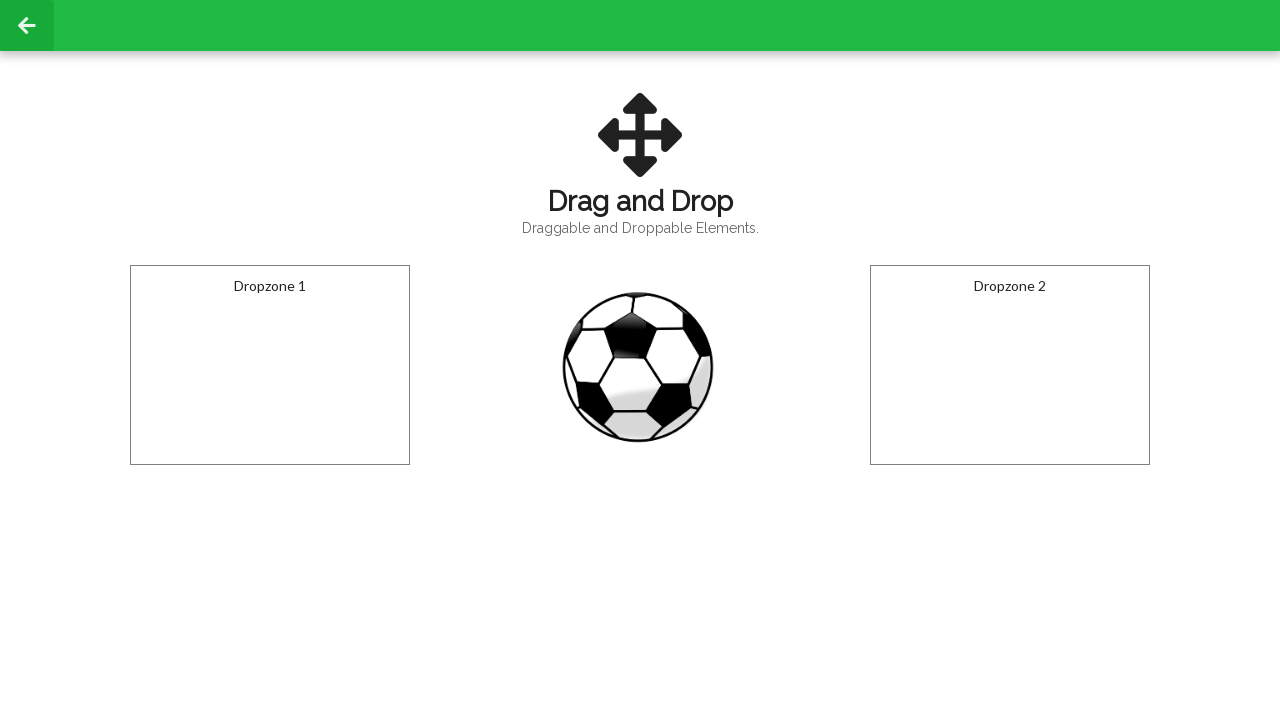

Located the second drop zone (right box)
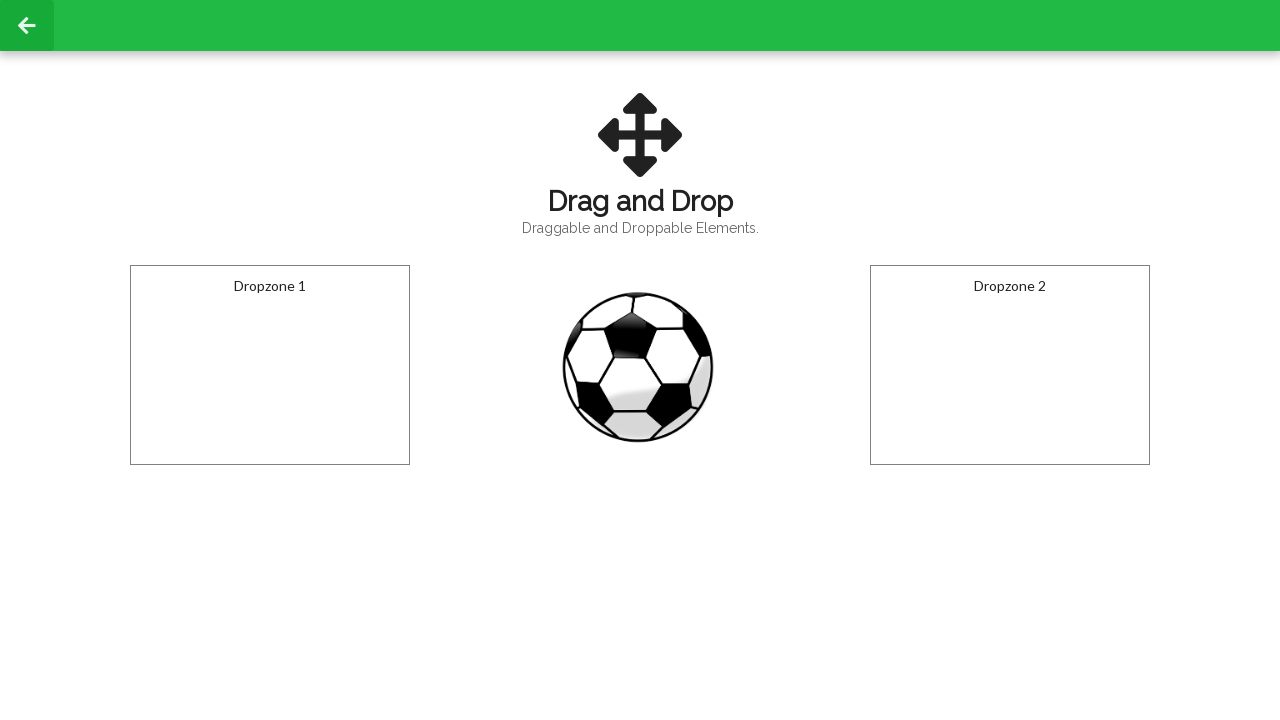

Dragged the ball to the first drop zone at (270, 365)
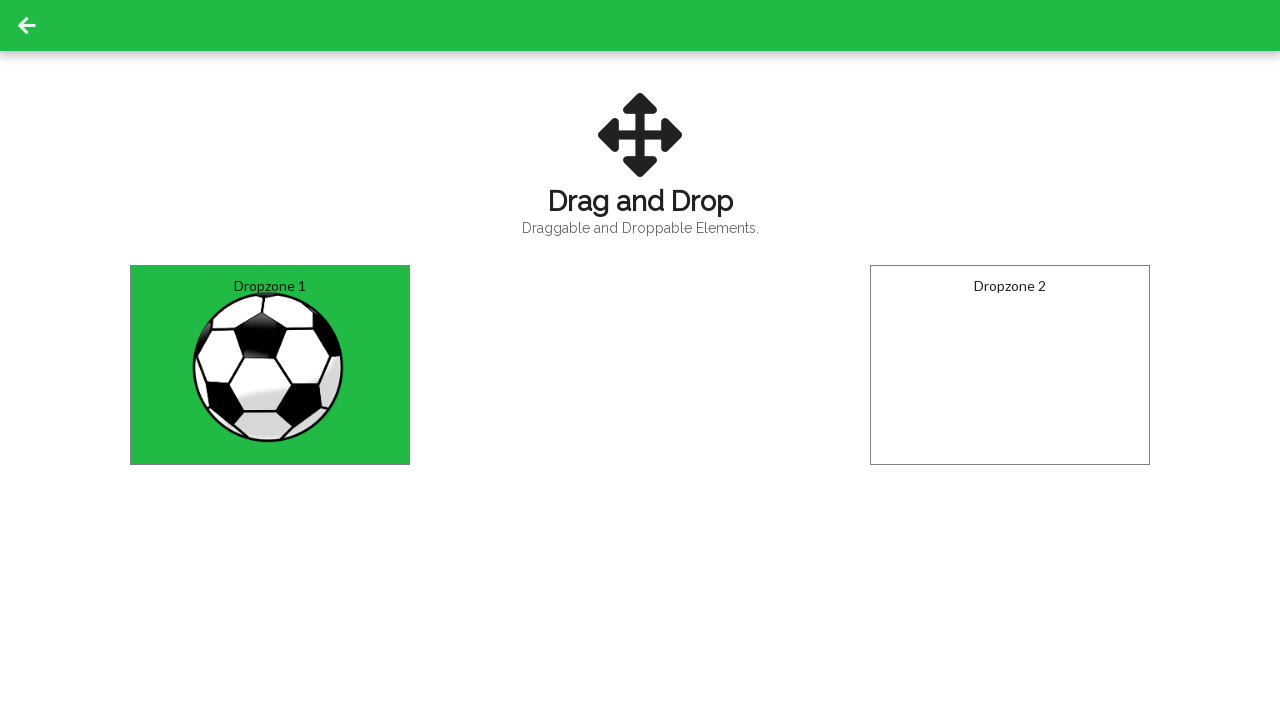

Dragged the ball to the second drop zone at (1010, 365)
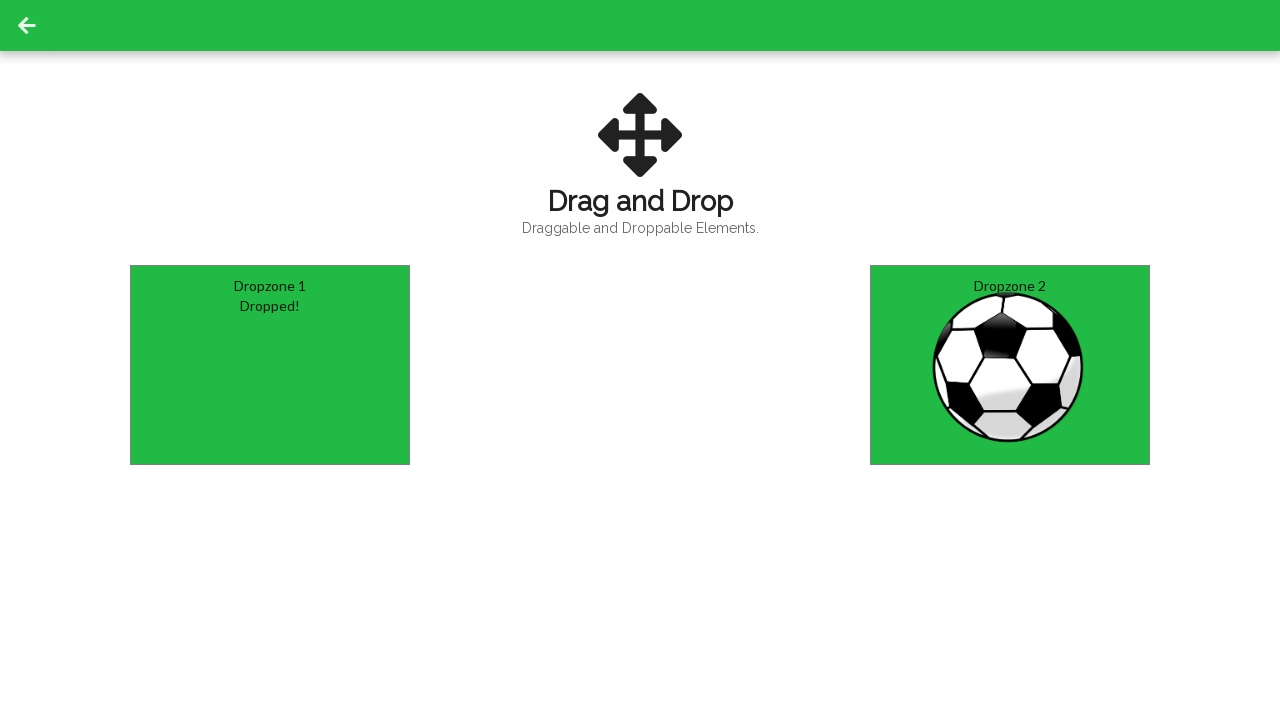

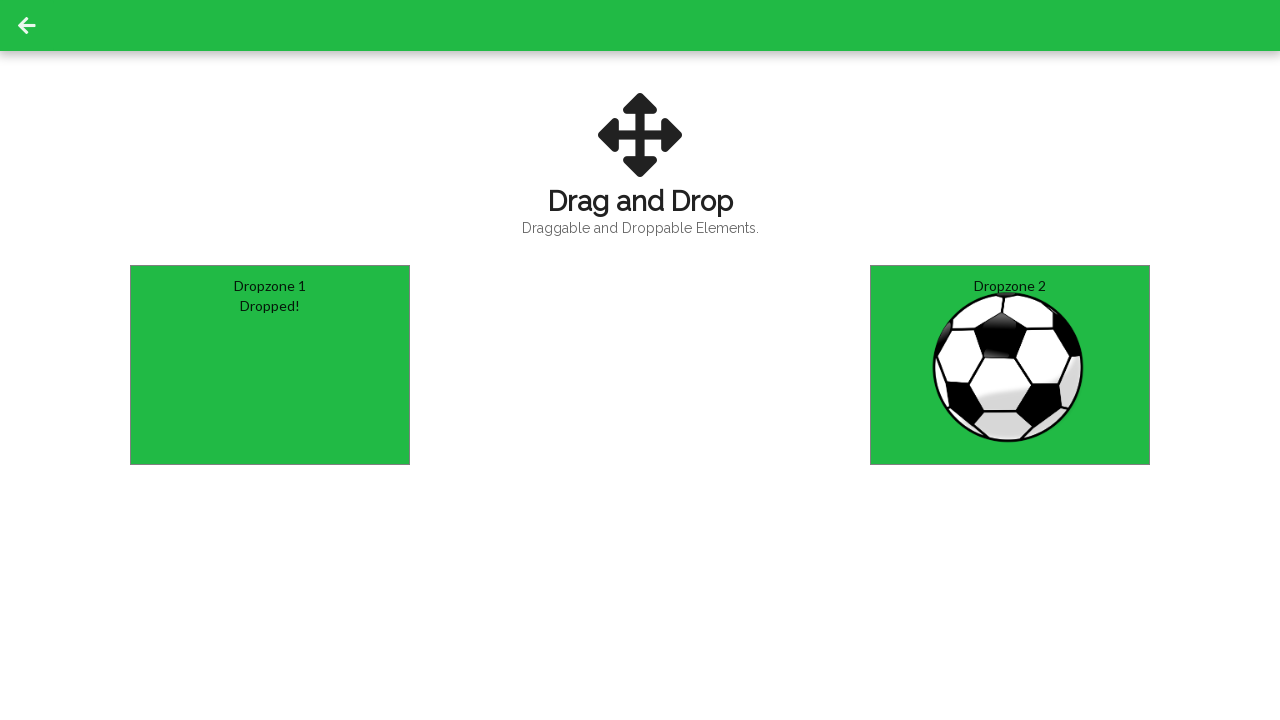